Tests data persistence after page reload by creating todos, completing one, and reloading

Starting URL: https://demo.playwright.dev/todomvc

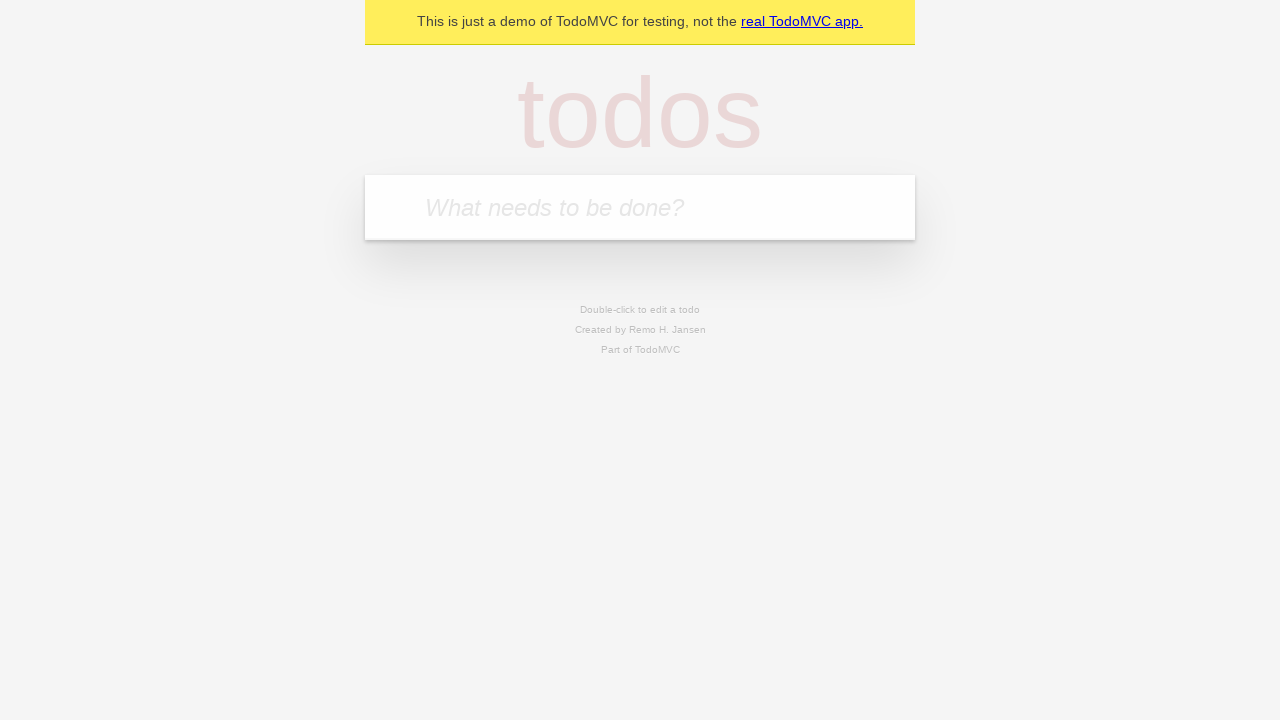

Located the new todo input field
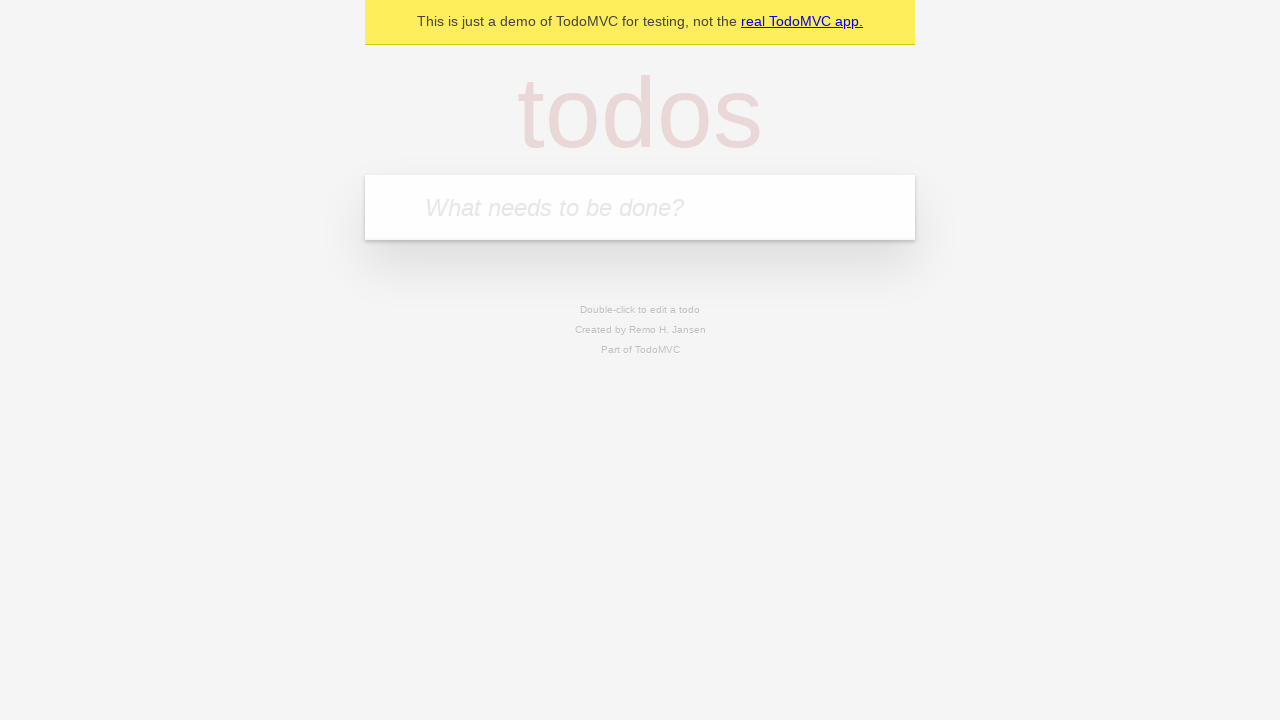

Filled first todo with 'buy some cheese' on internal:attr=[placeholder="What needs to be done?"i]
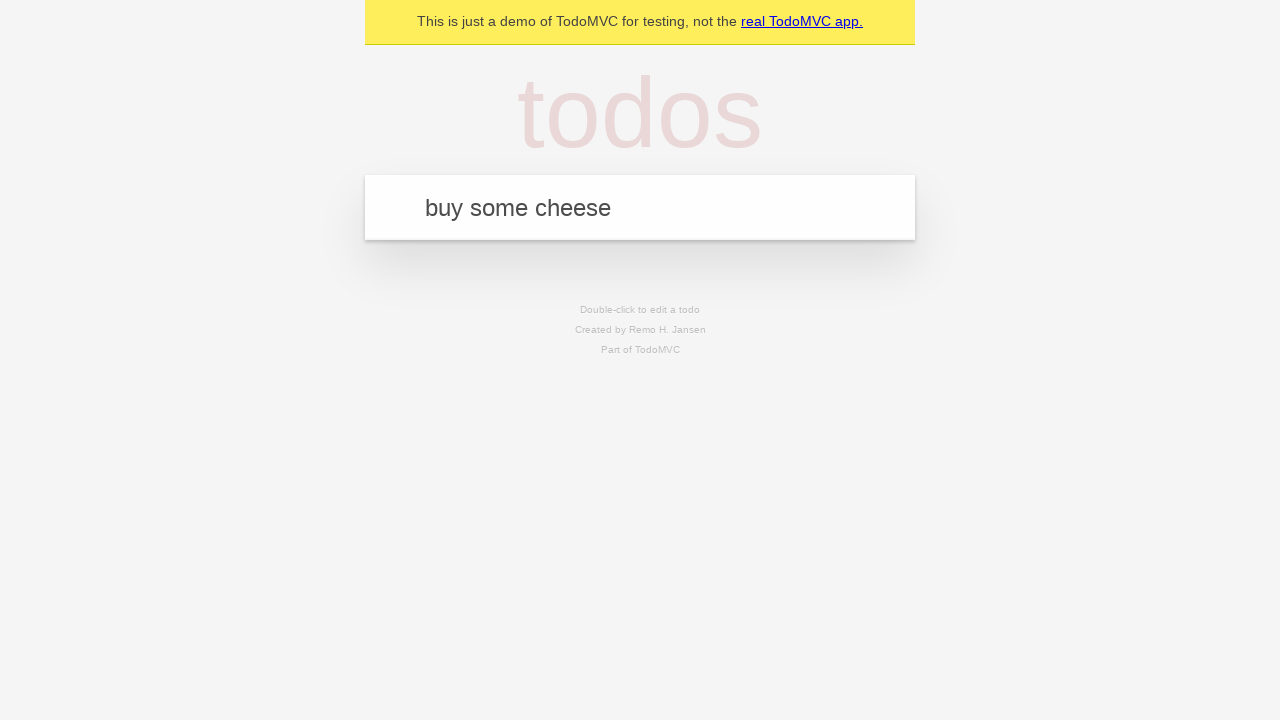

Pressed Enter to create first todo on internal:attr=[placeholder="What needs to be done?"i]
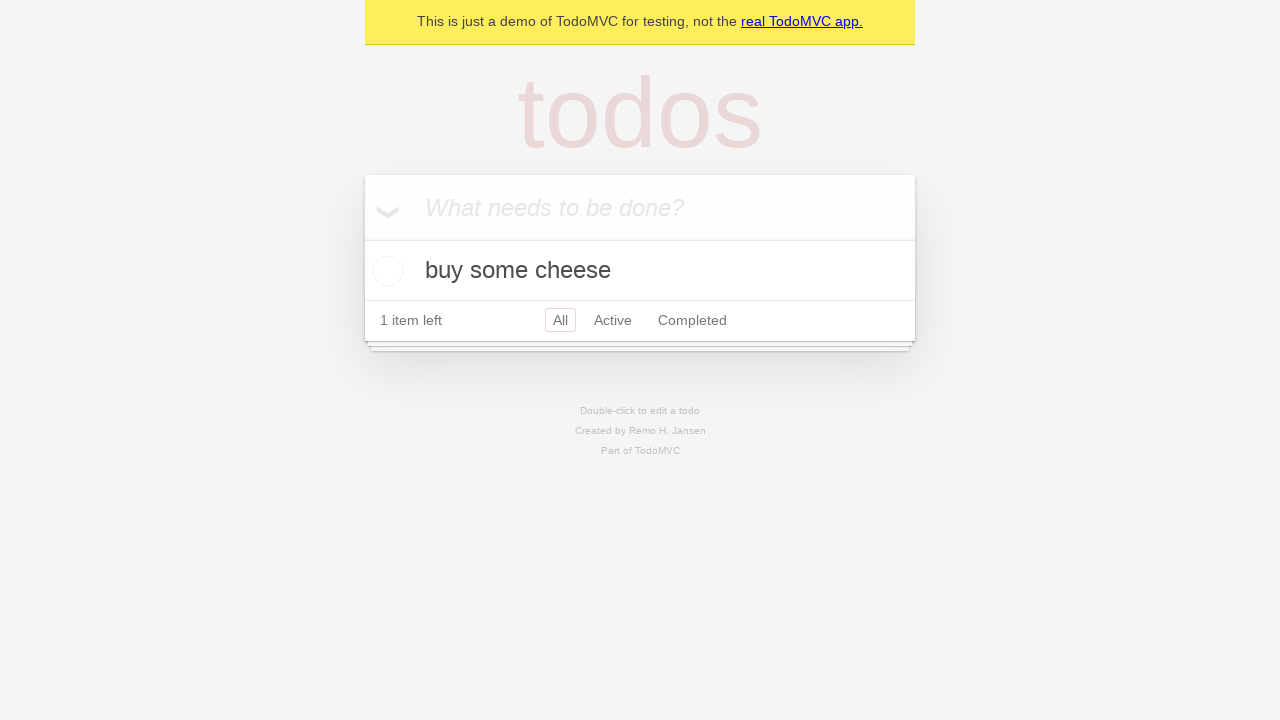

Filled second todo with 'feed the cat' on internal:attr=[placeholder="What needs to be done?"i]
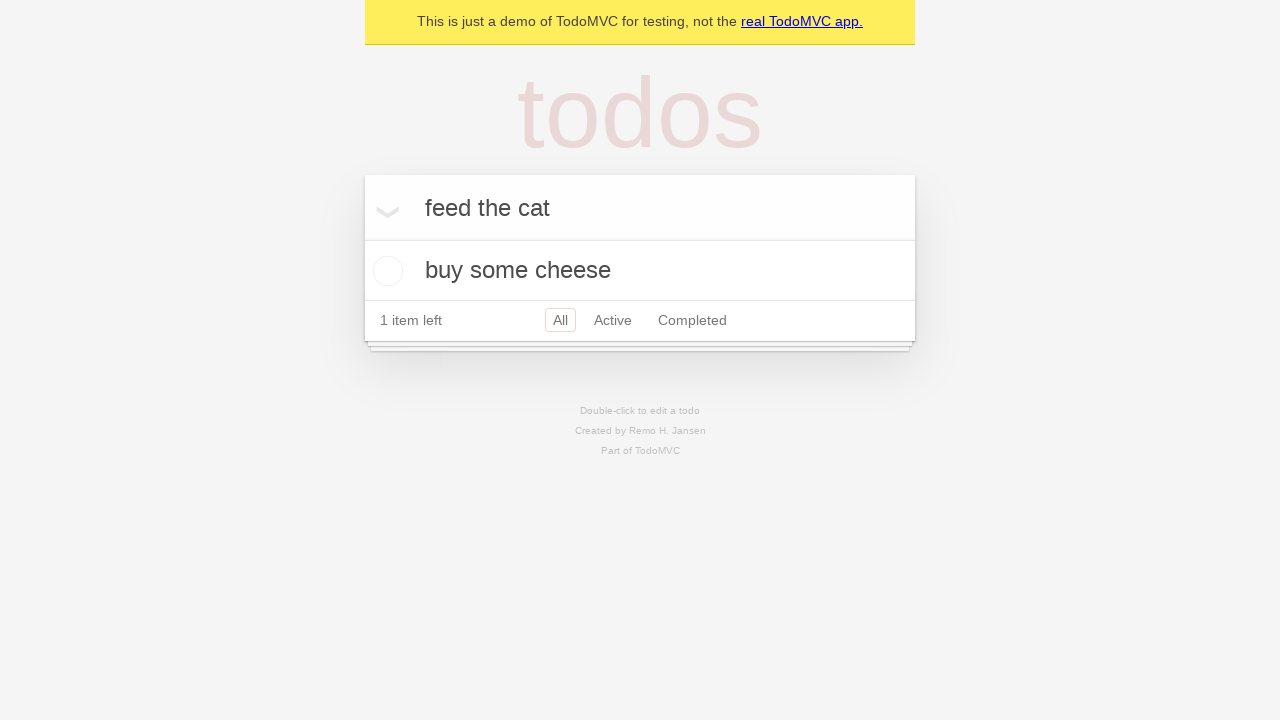

Pressed Enter to create second todo on internal:attr=[placeholder="What needs to be done?"i]
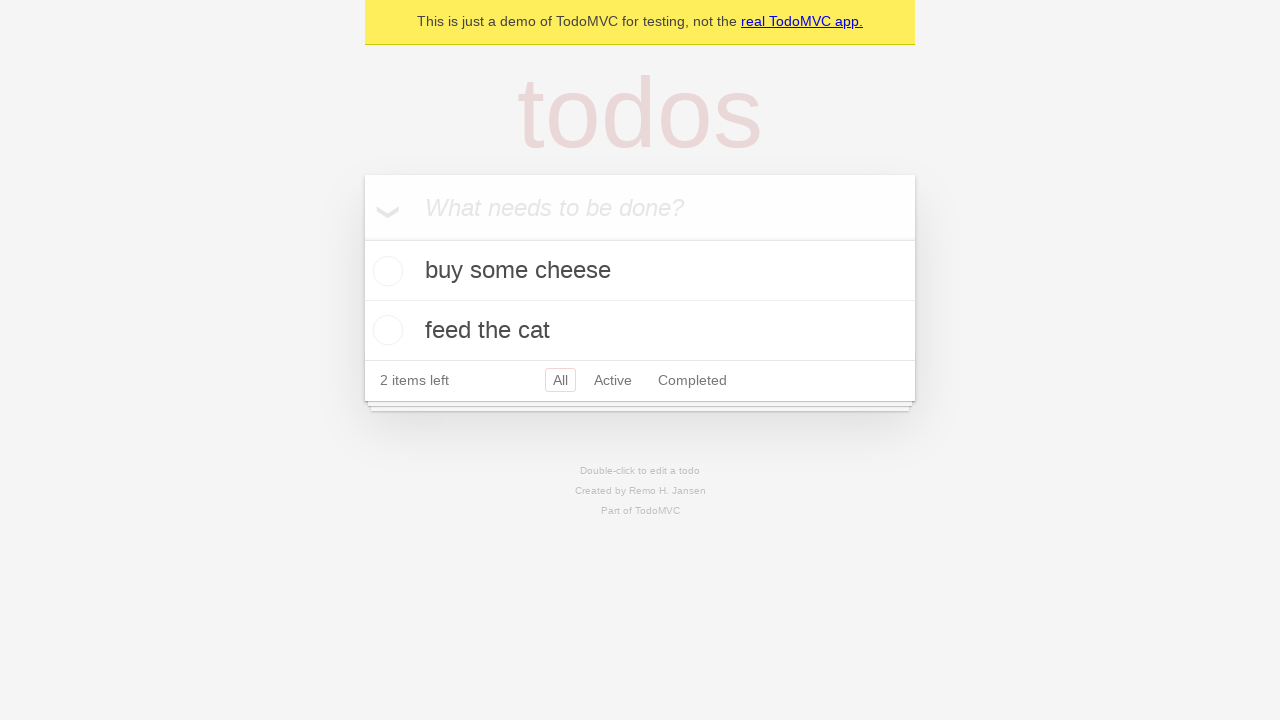

Waited for todo items to appear
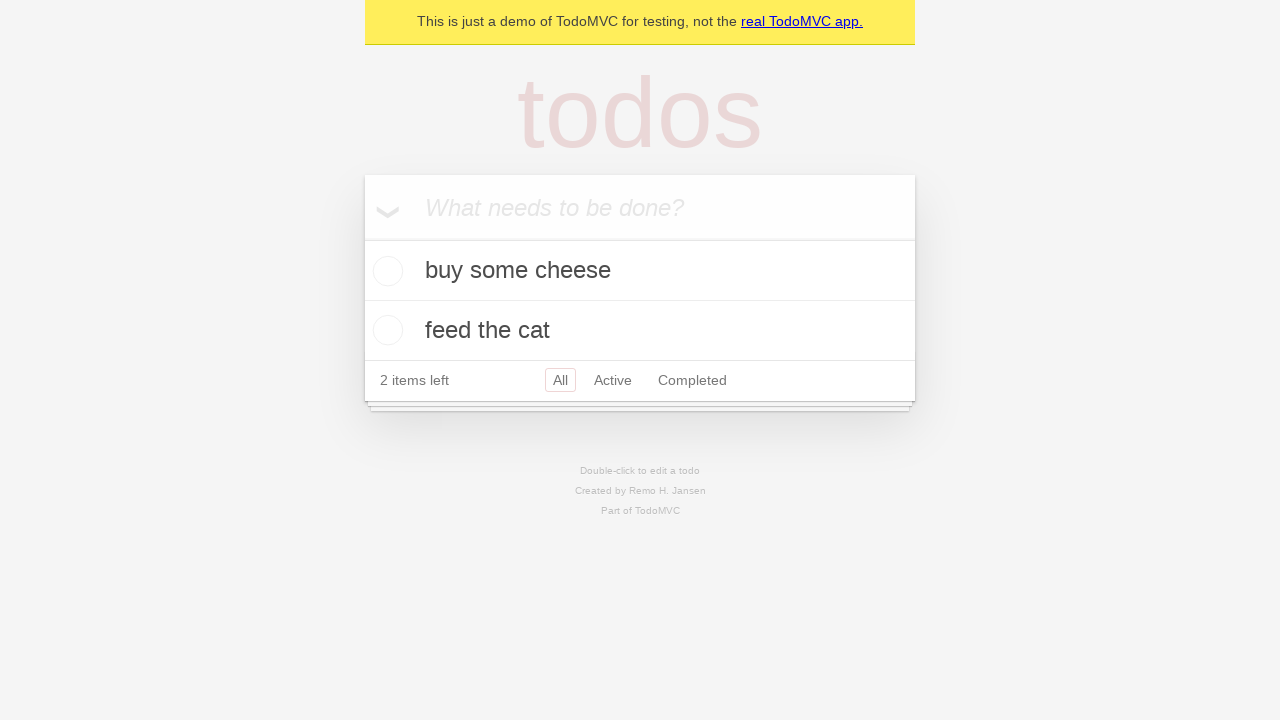

Located all todo items
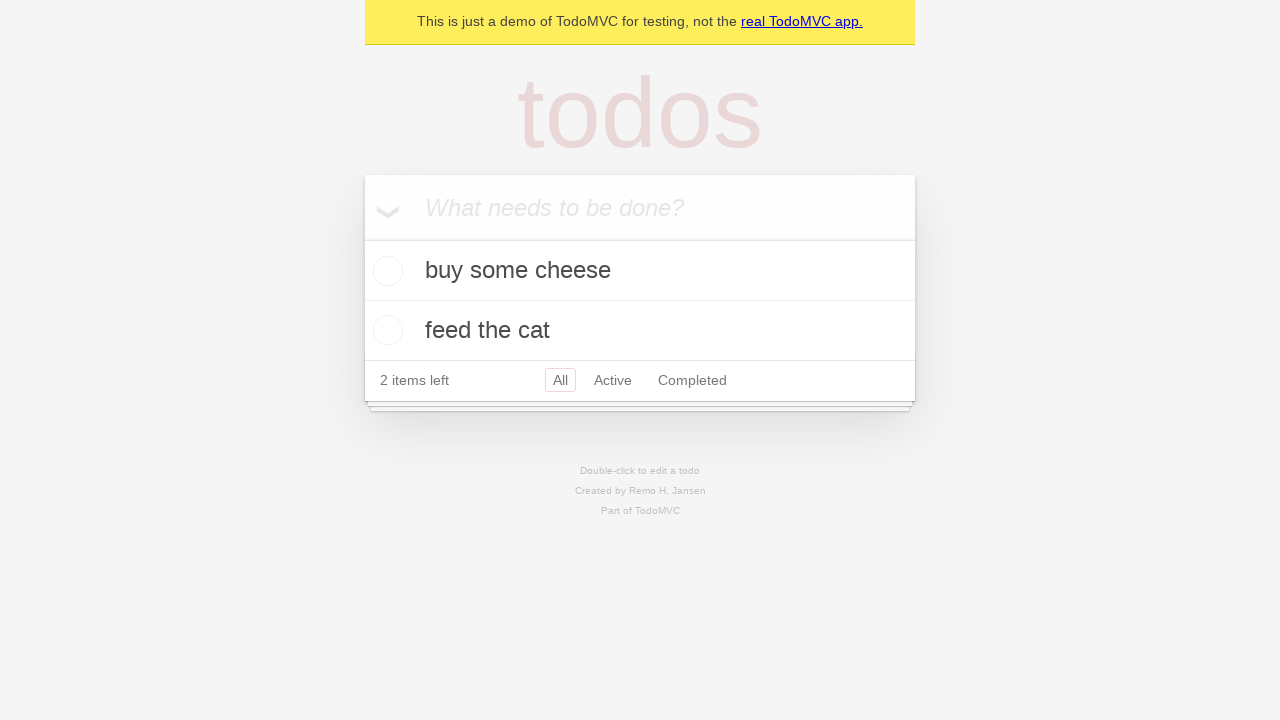

Located checkbox for first todo
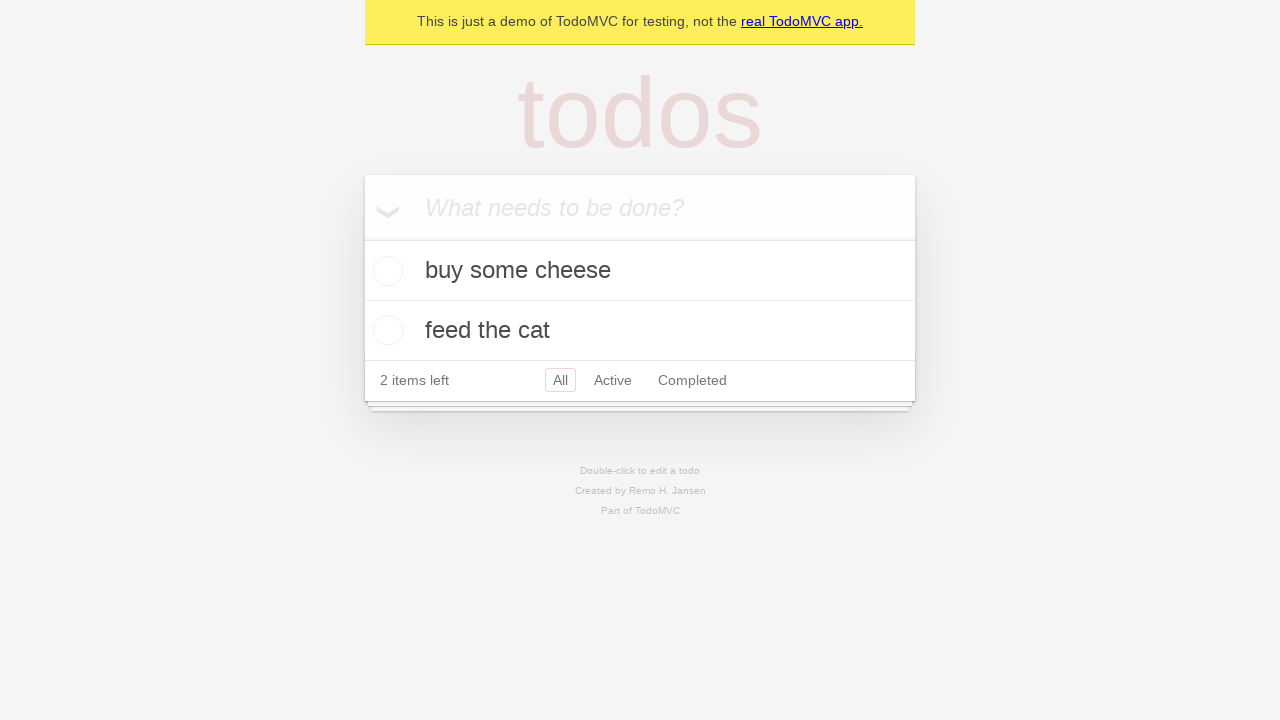

Checked the first todo as complete at (385, 271) on internal:testid=[data-testid="todo-item"s] >> nth=0 >> internal:role=checkbox
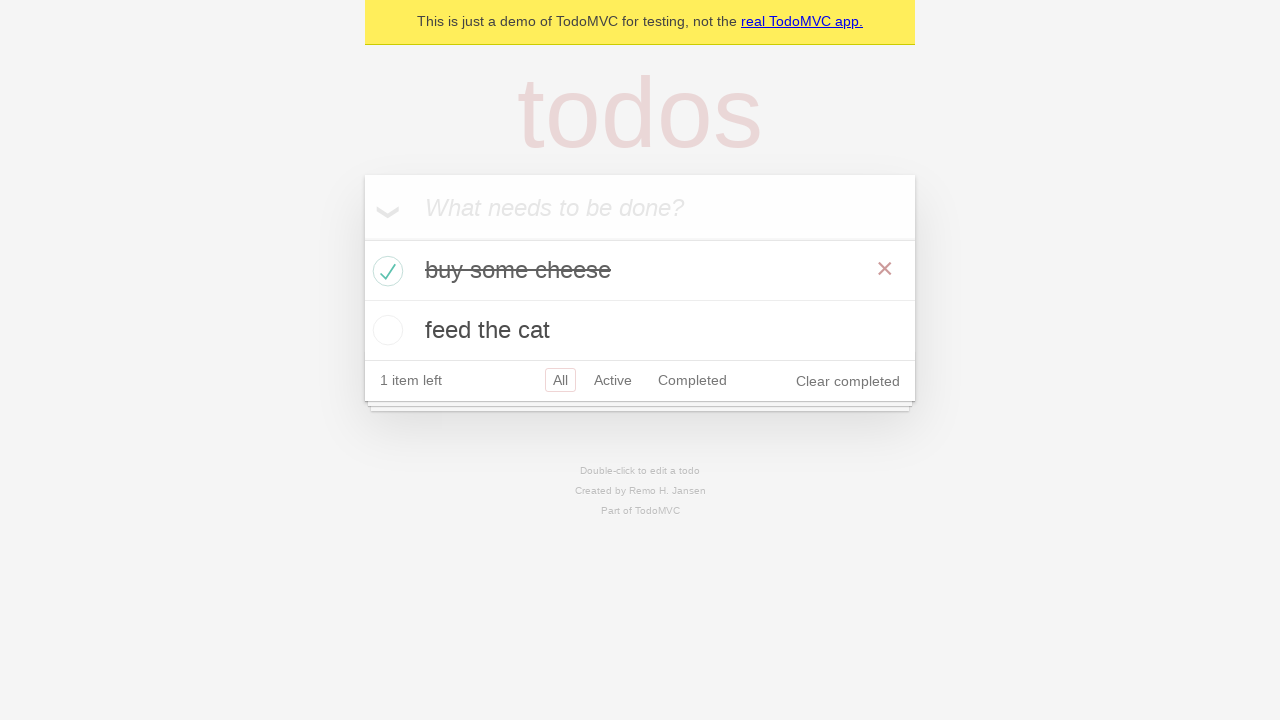

Reloaded the page to test data persistence
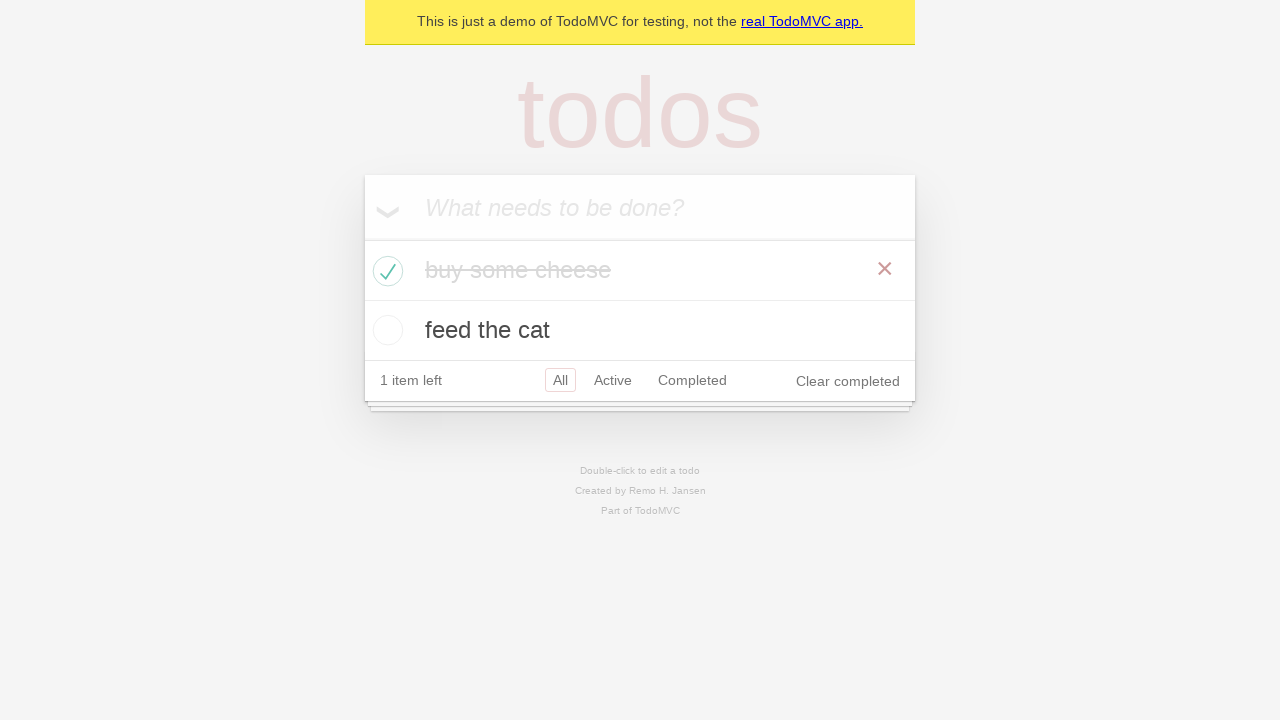

Waited for todo items to load after page reload
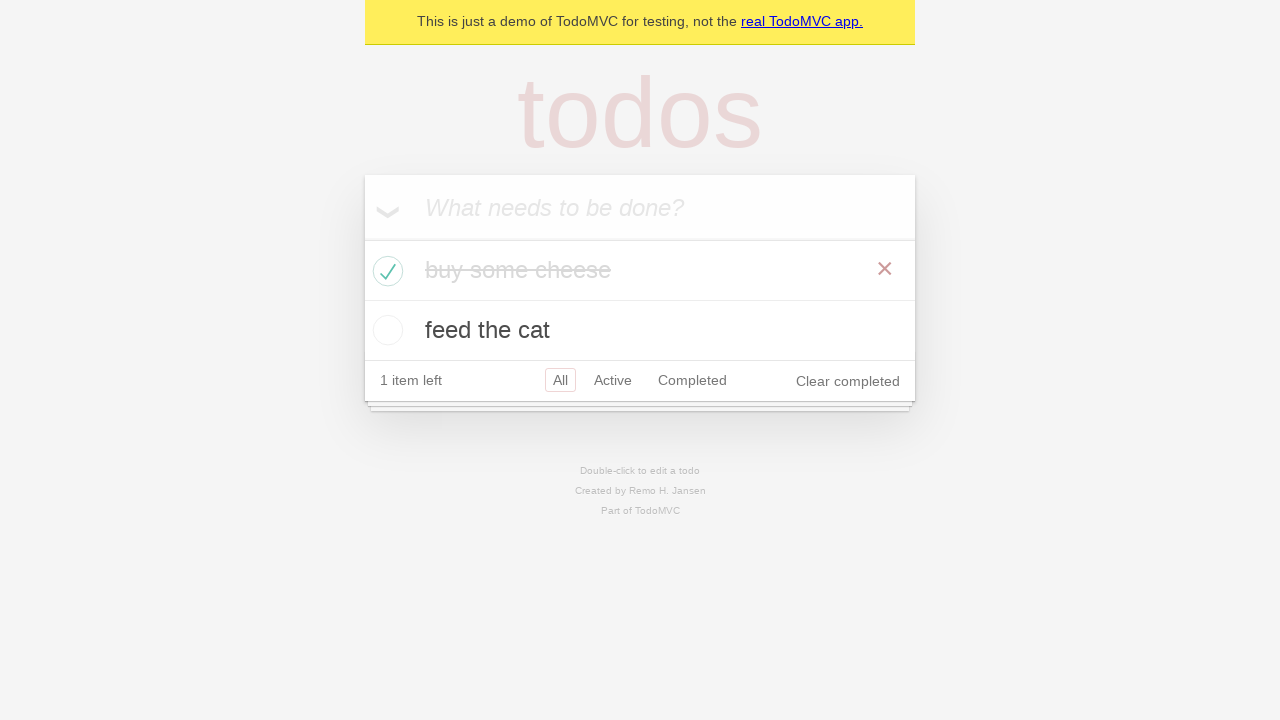

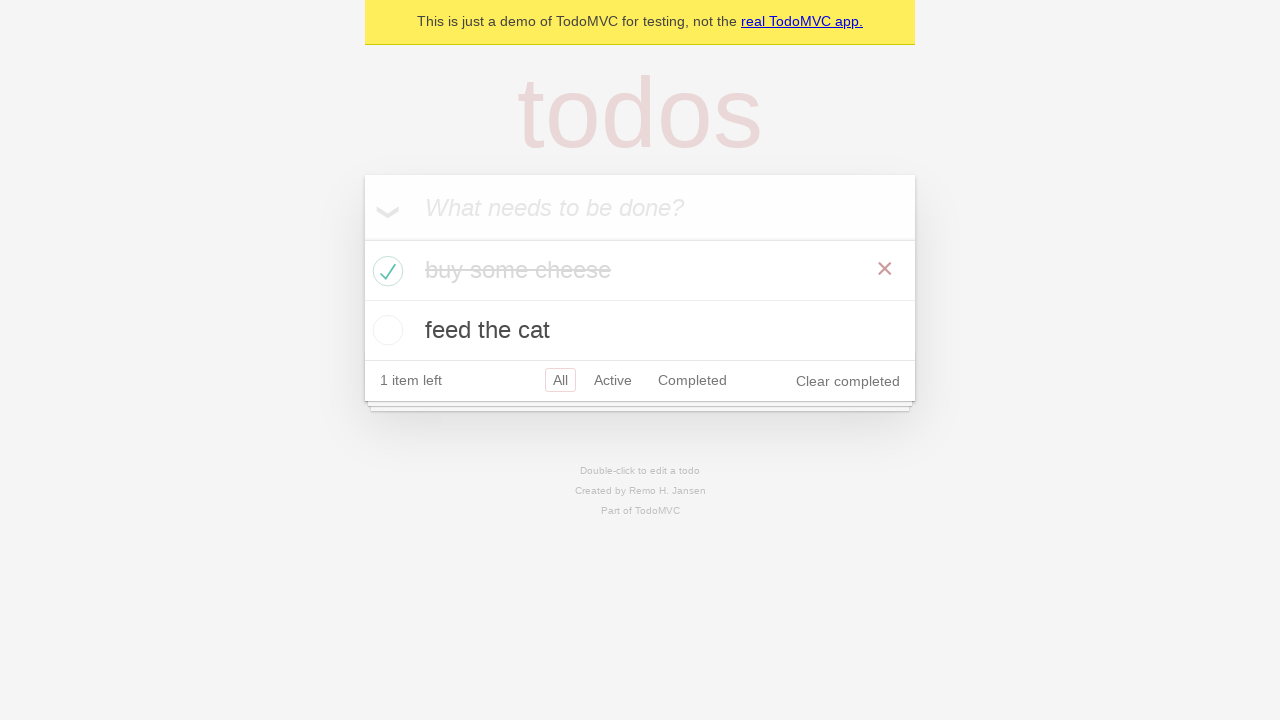